Tests opening a date picker calendar widget by clicking on the datepicker input field

Starting URL: https://seleniumpractise.blogspot.com/2016/08/how-to-handle-calendar-in-selenium.html

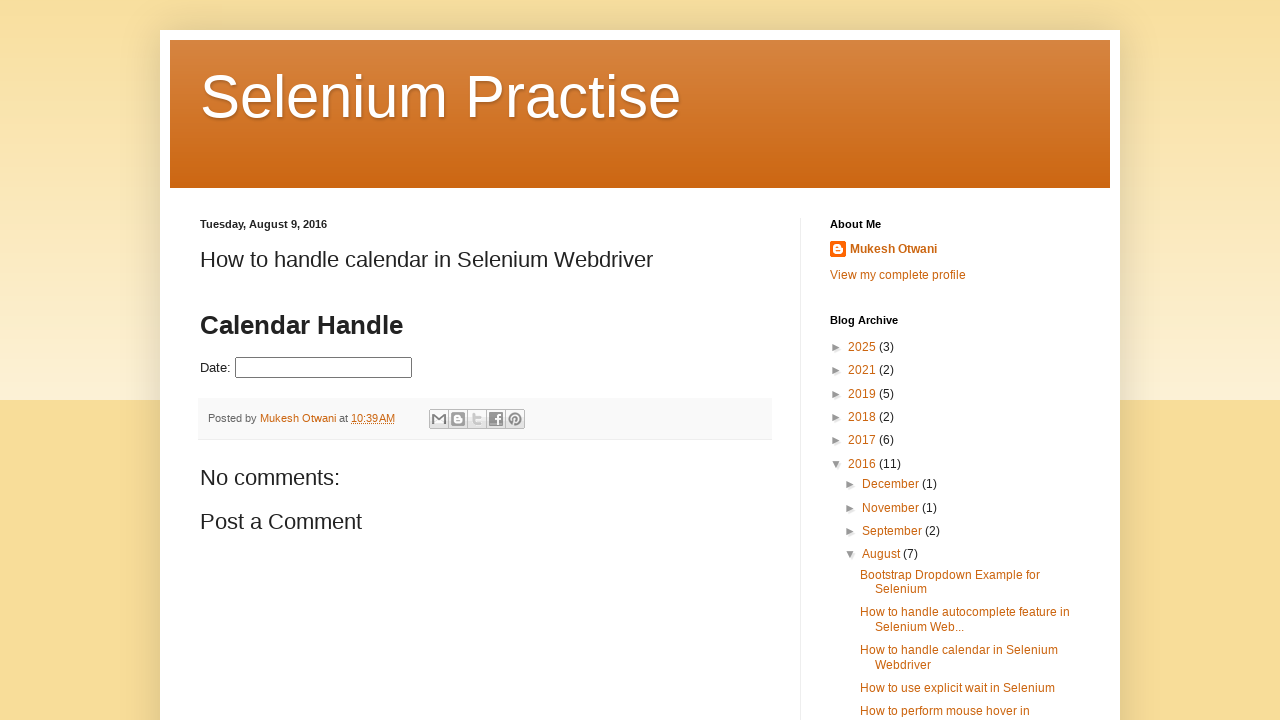

Clicked on datepicker input field to open calendar widget at (324, 368) on #datepicker
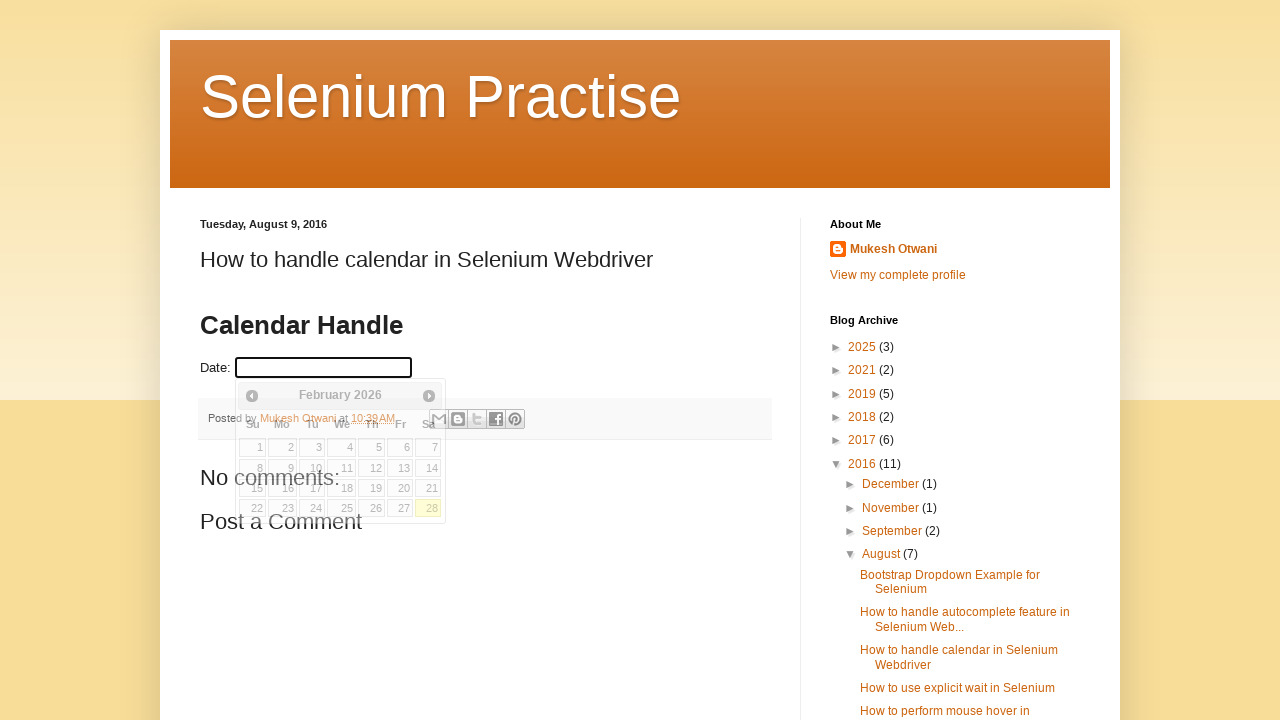

Calendar widget appeared on the page
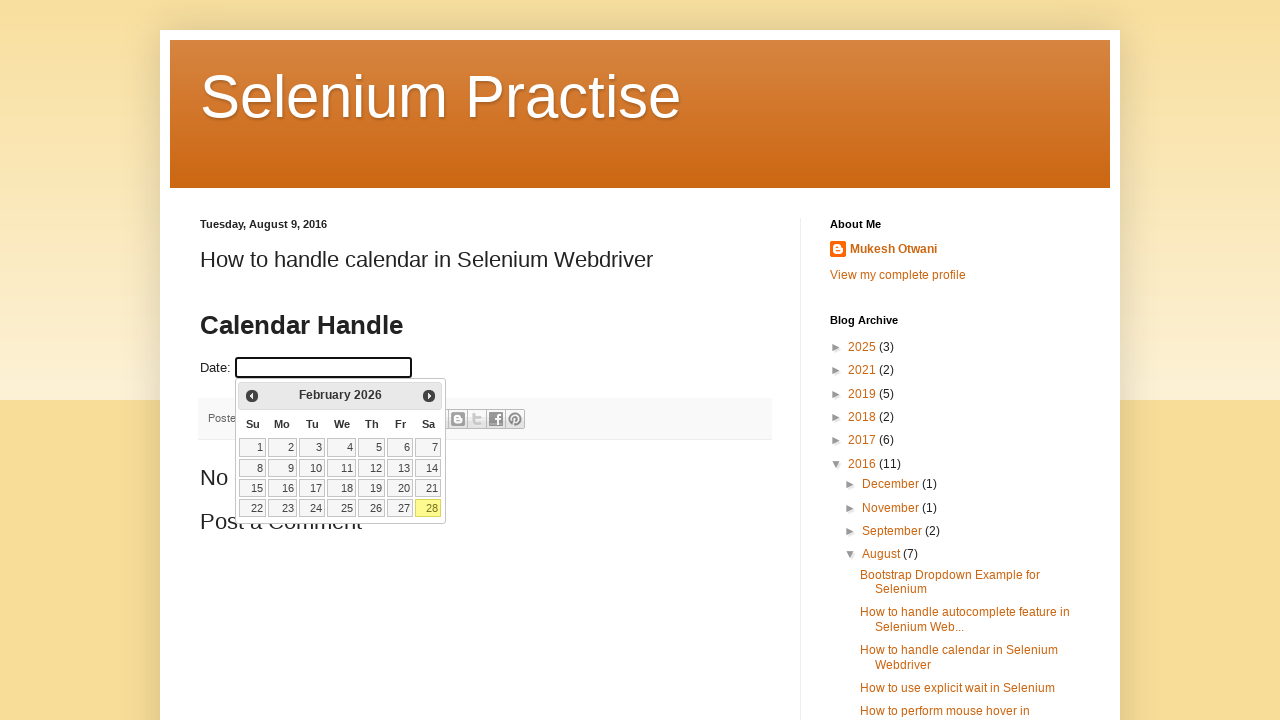

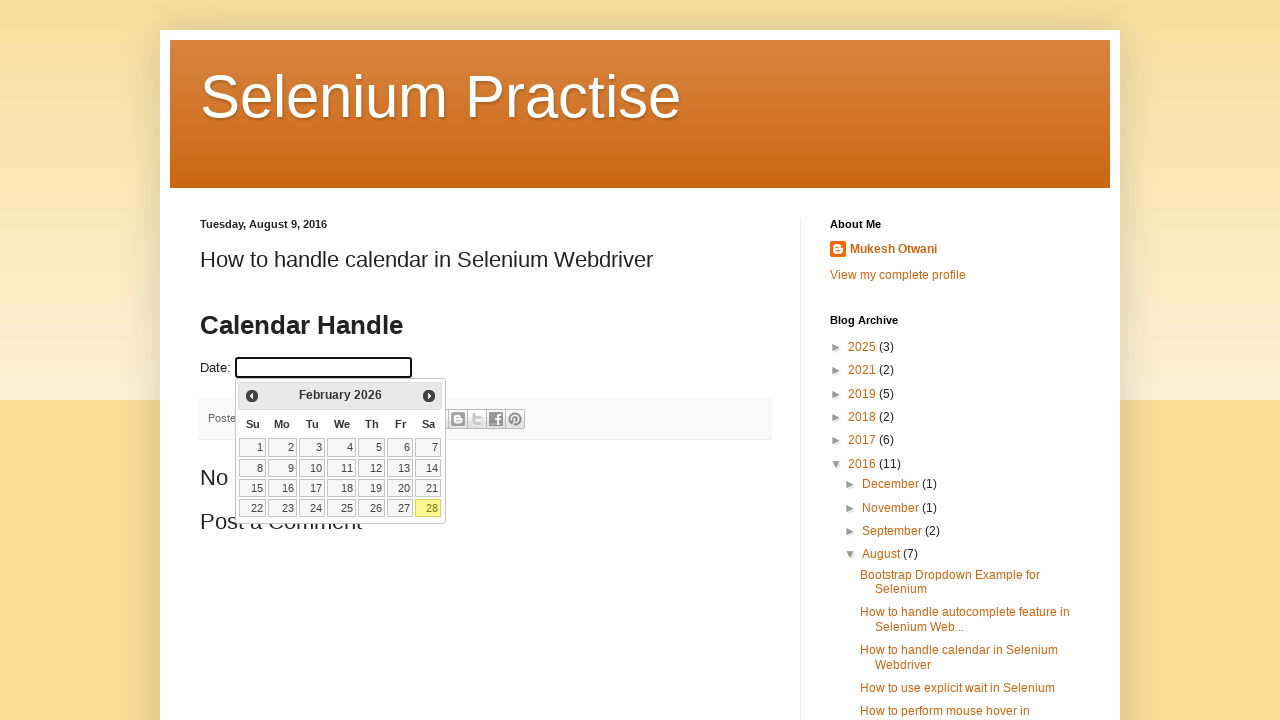